Tests dynamic loading page without any wait, clicking the Start button and verifying the Hello World text appears

Starting URL: http://the-internet.herokuapp.com/dynamic_loading/2

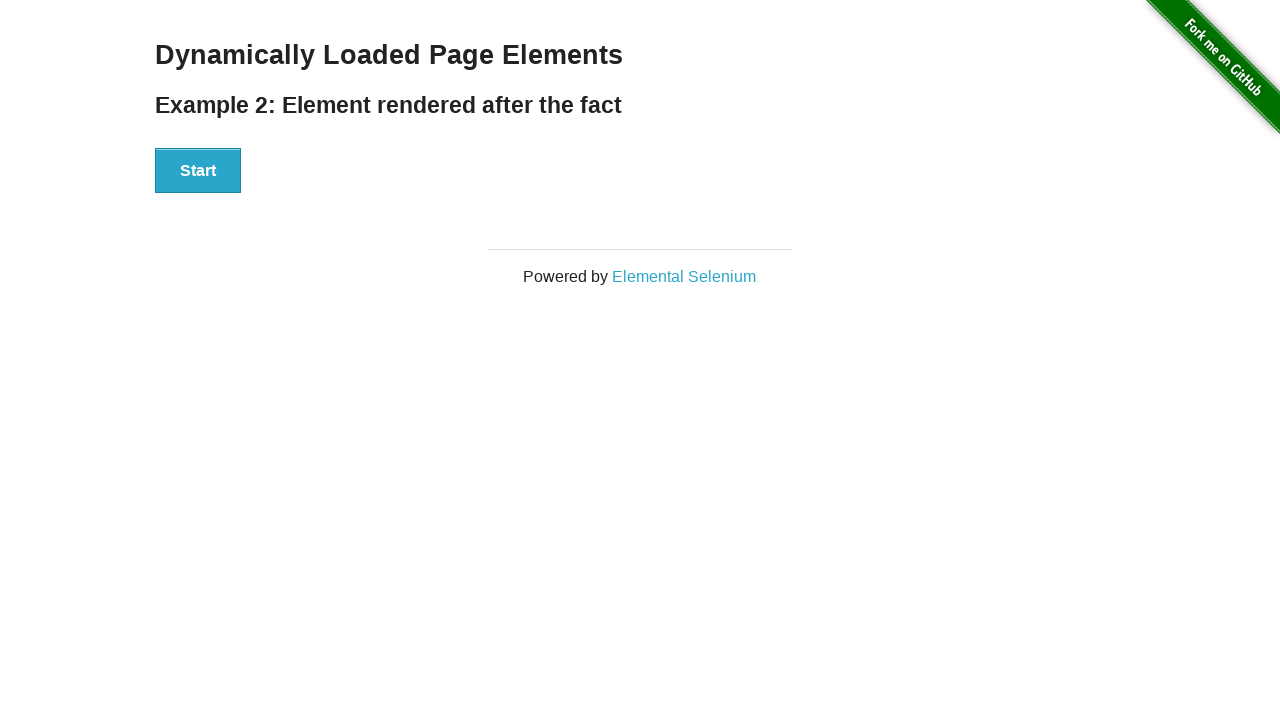

Clicked Start button to trigger dynamic loading at (198, 171) on xpath=//button[contains(text(),'Start')]
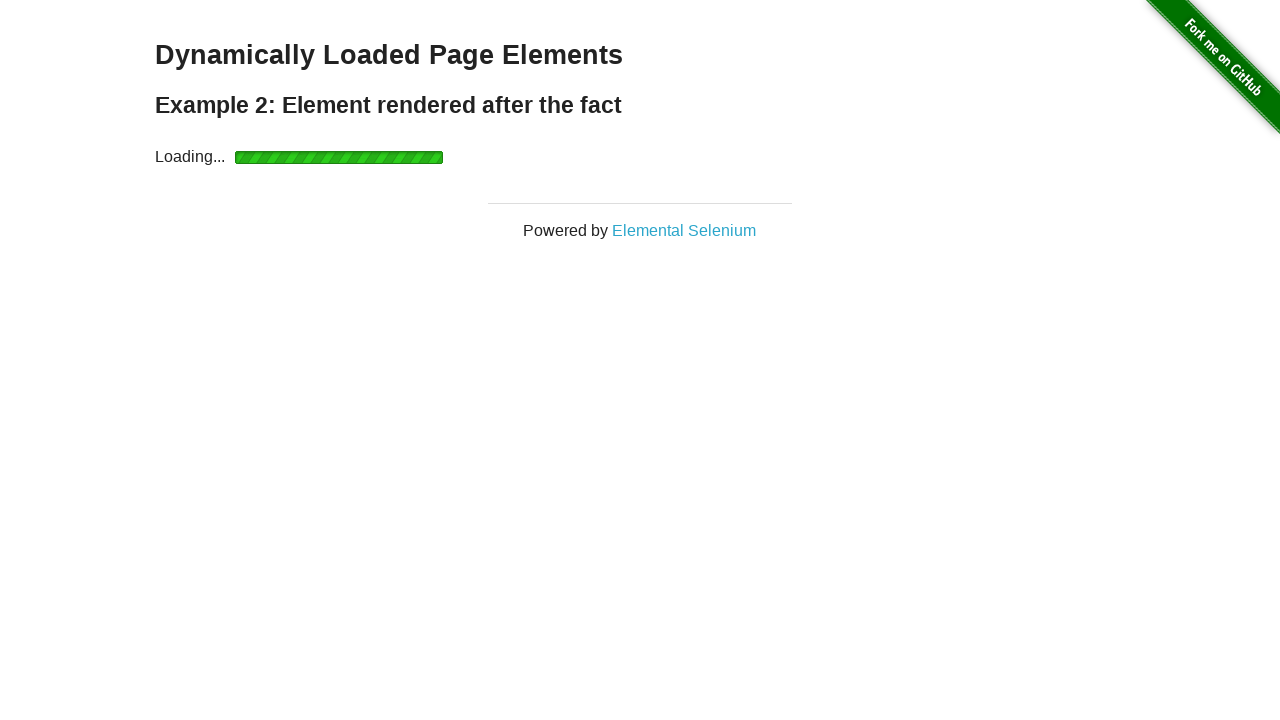

Retrieved Hello World text content
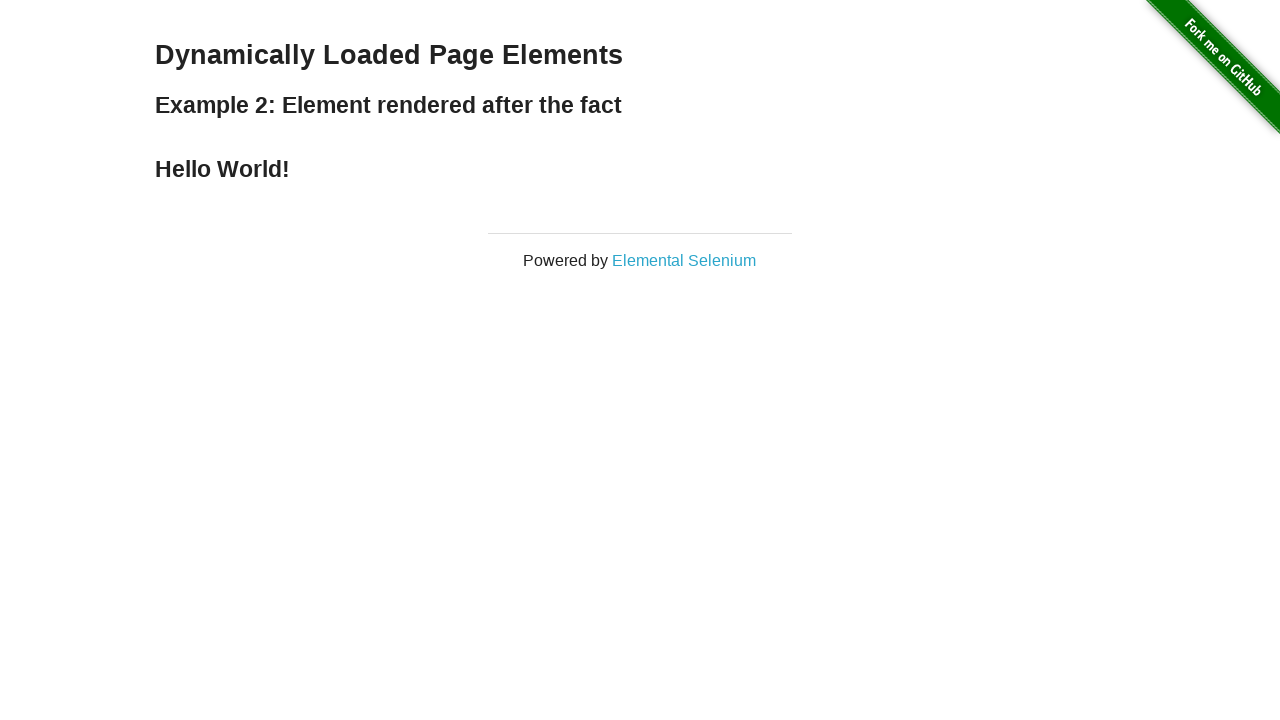

Verified Hello World text appears correctly
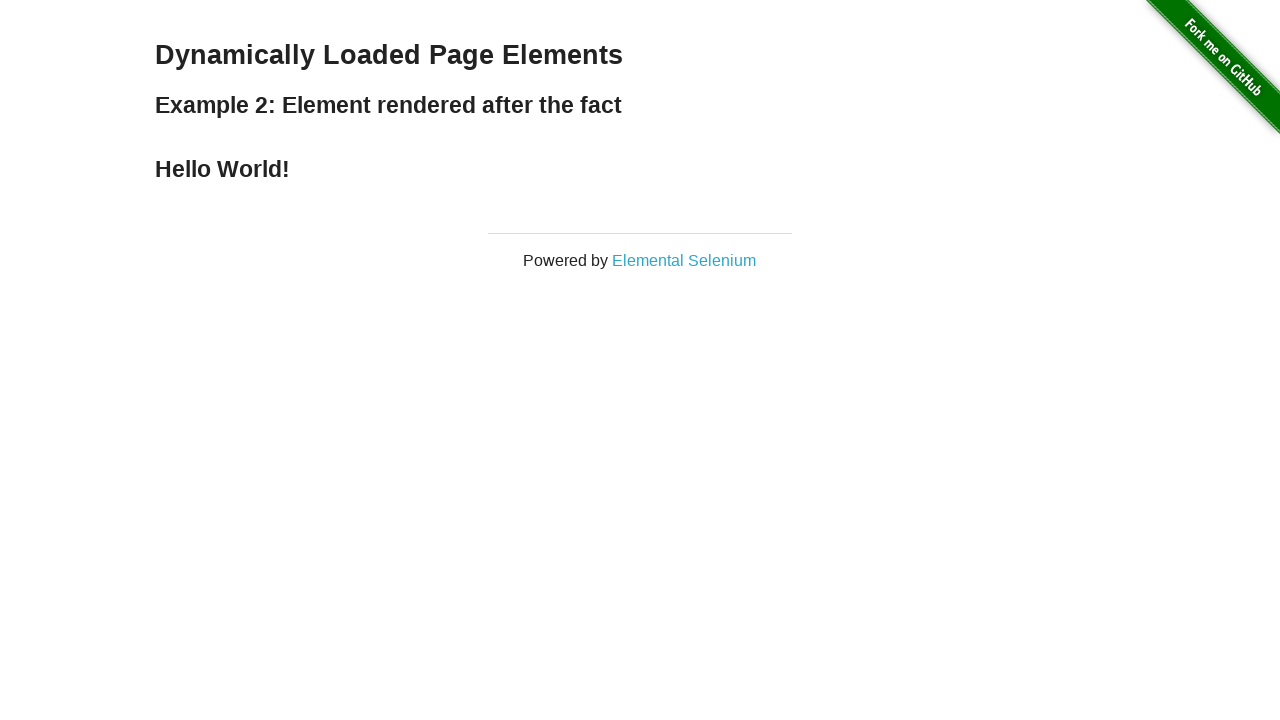

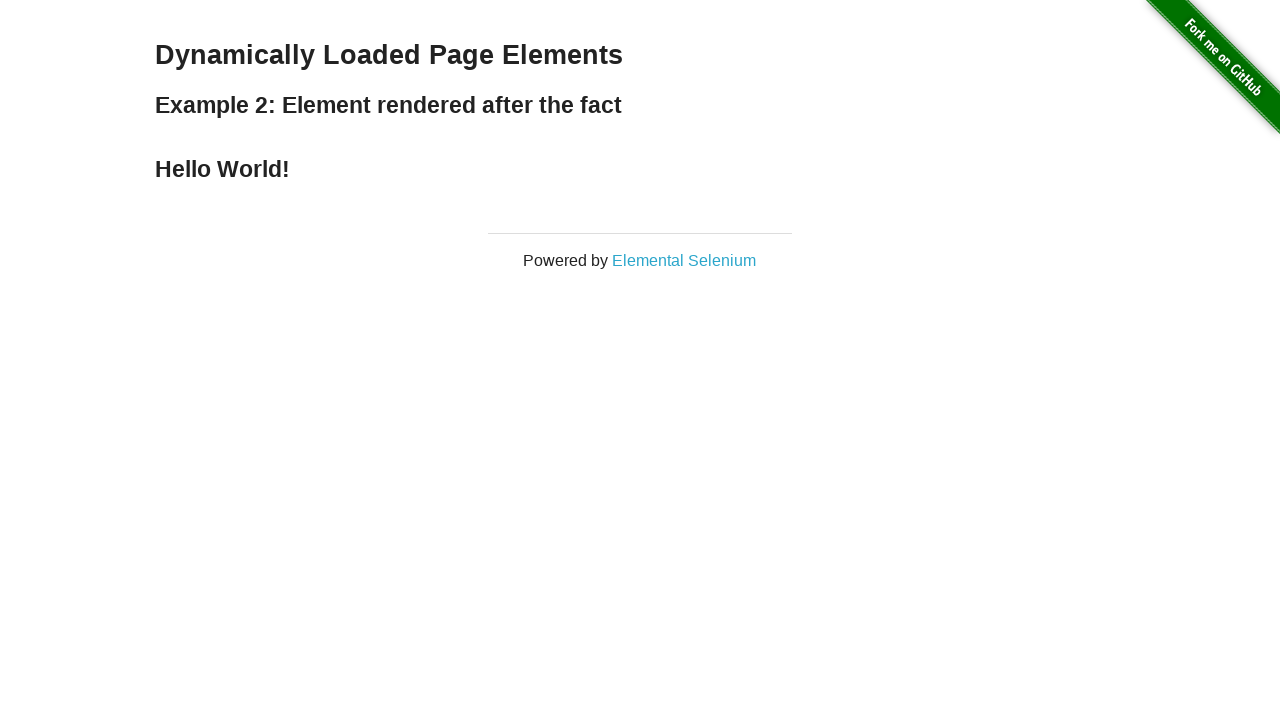